Tests iframe handling by switching to frame and verifying element visibility

Starting URL: https://www.rahulshettyacademy.com/AutomationPractice/

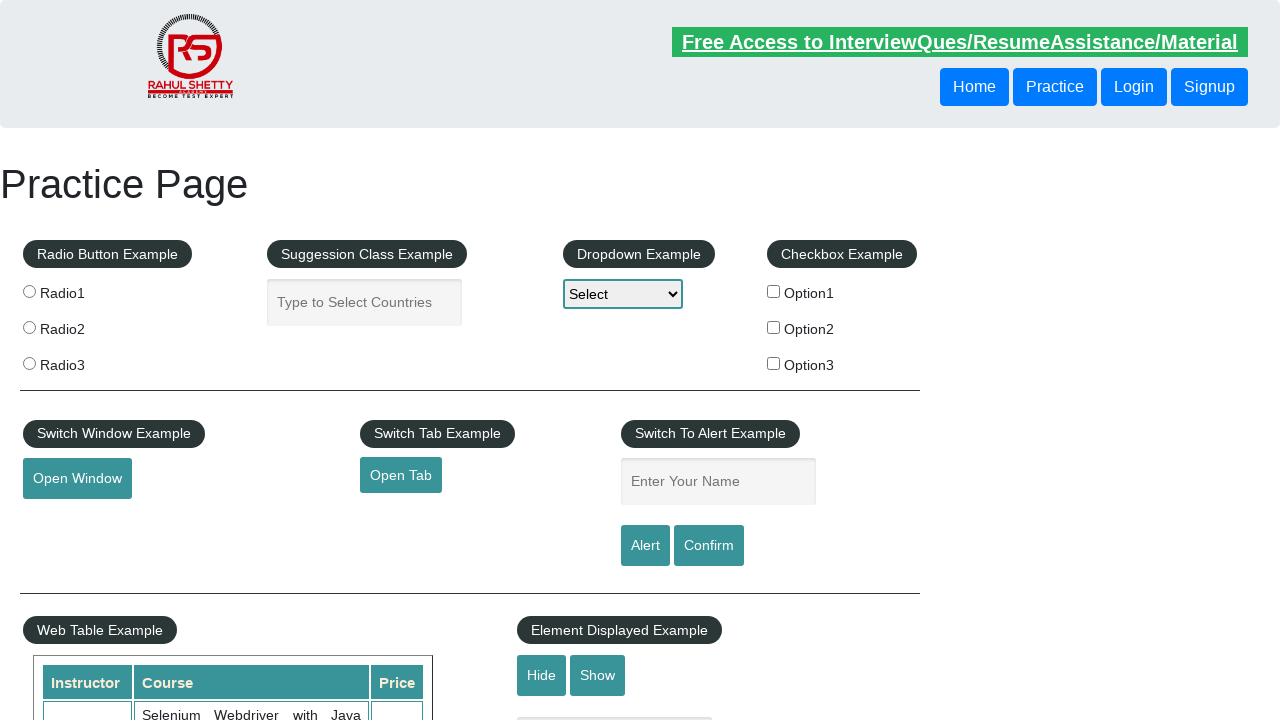

Scrolled down using PageDown key
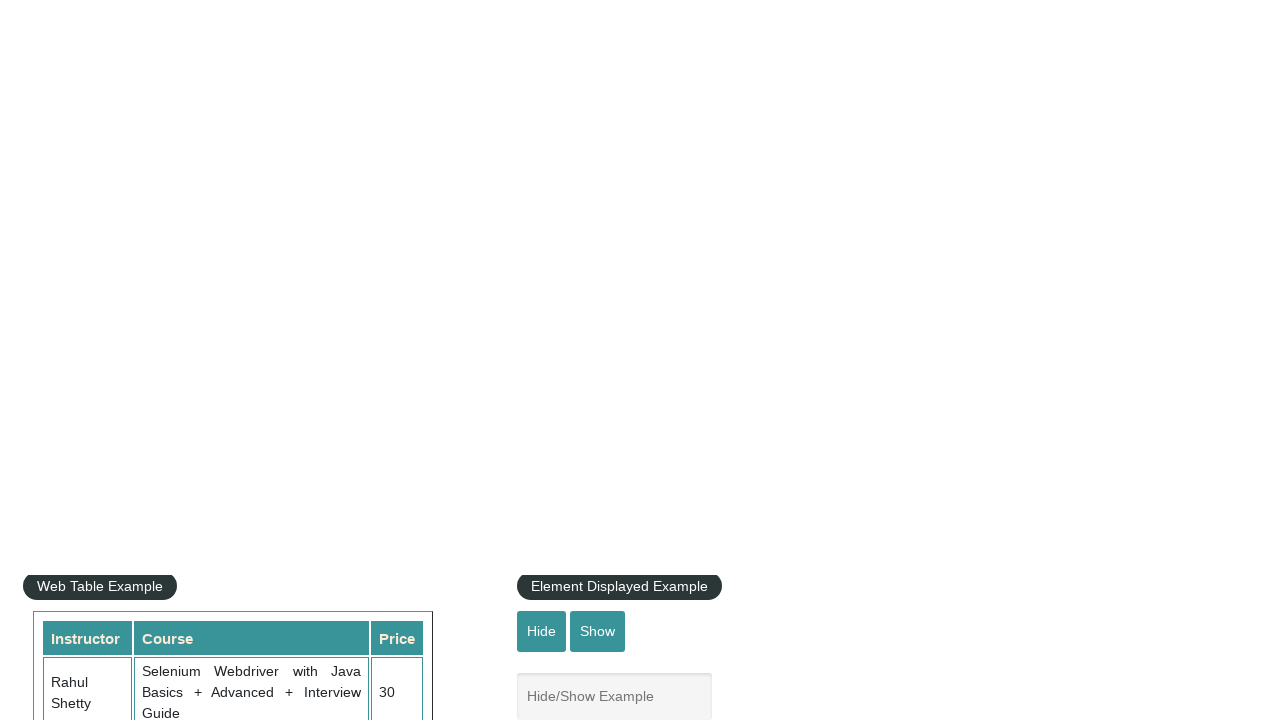

Located first iframe on the page
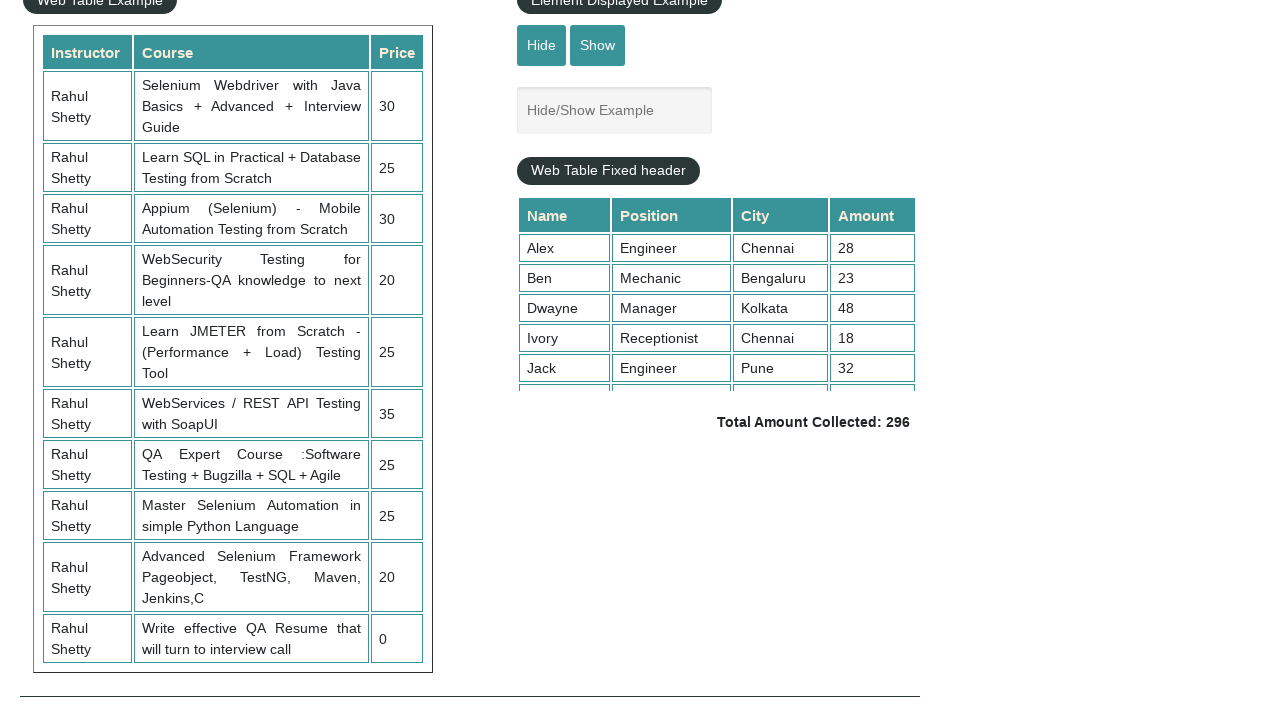

Verified logo element is visible within iframe
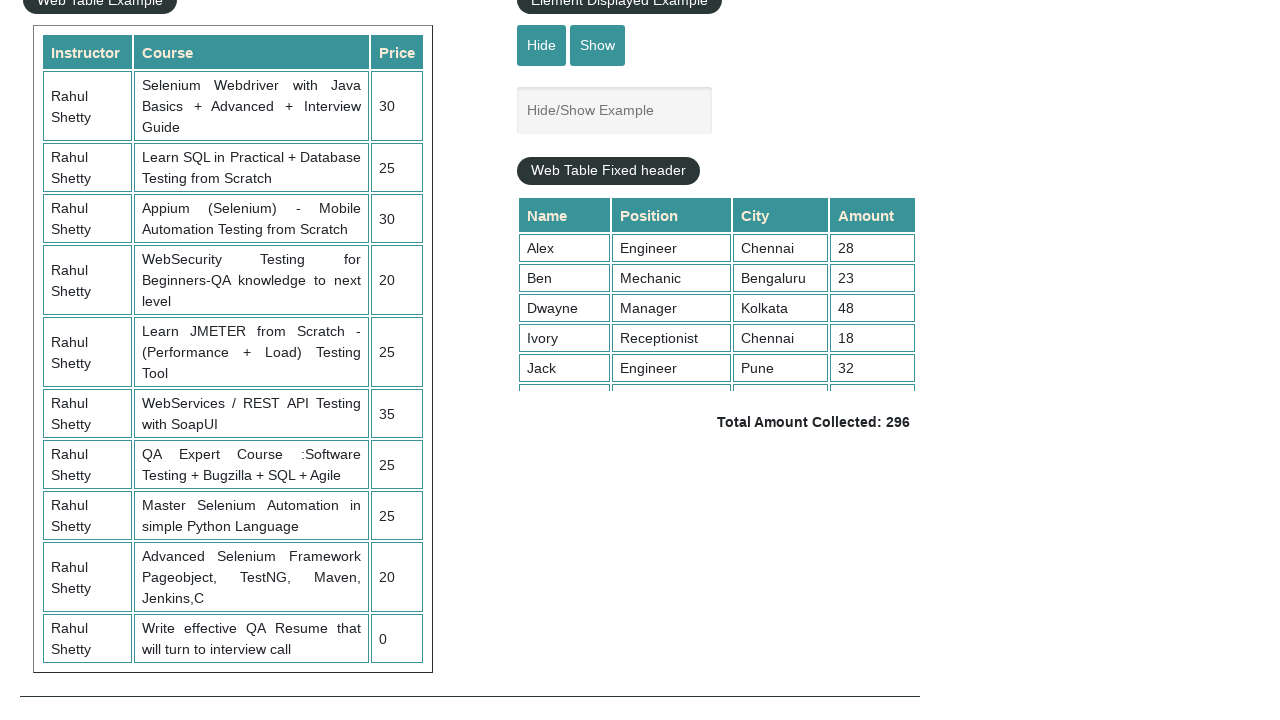

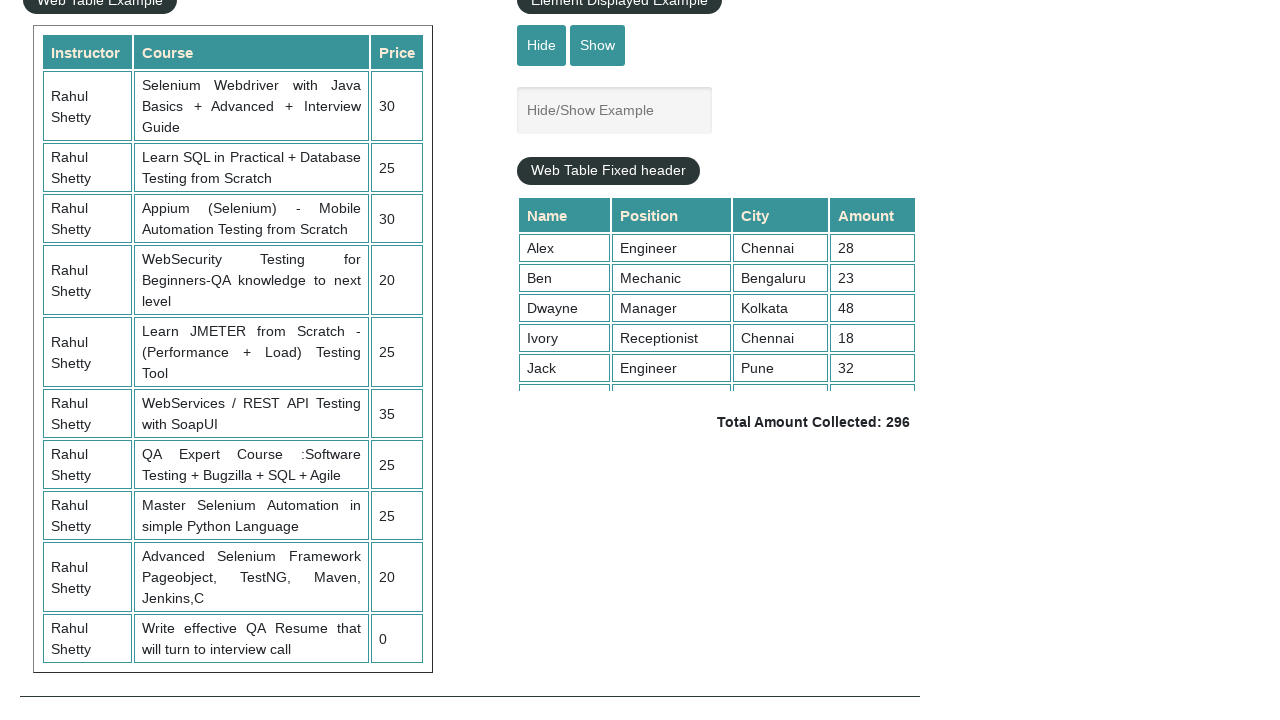